Tests e-commerce cart functionality by adding a product to the cart and verifying it appears in the cart pane on the BrowserStack demo store.

Starting URL: https://bstackdemo.com/

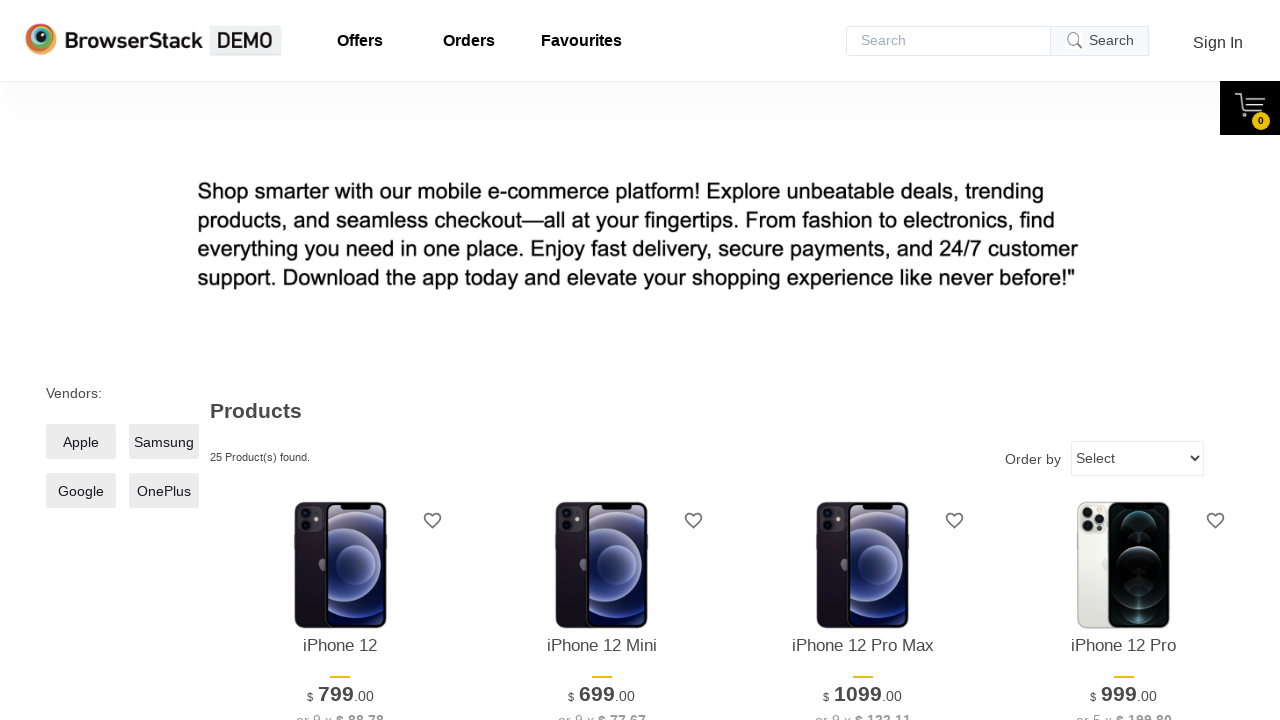

Page loaded and DOM content ready
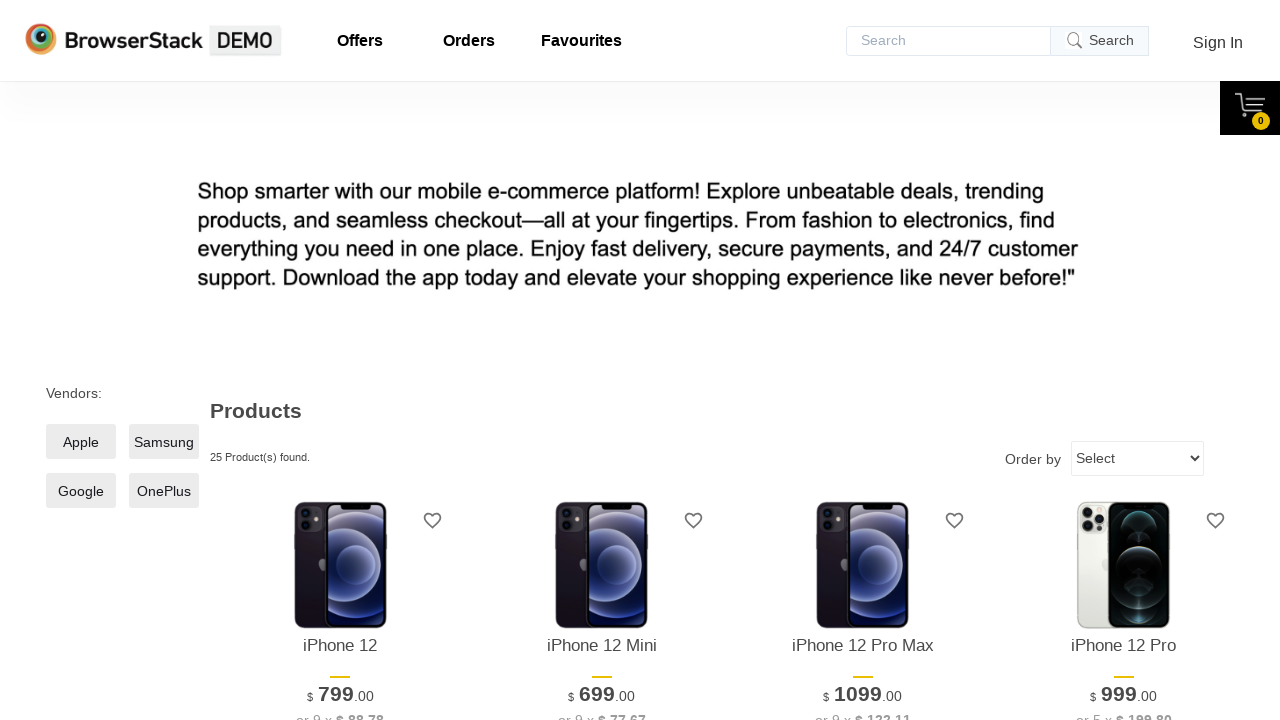

First product element located
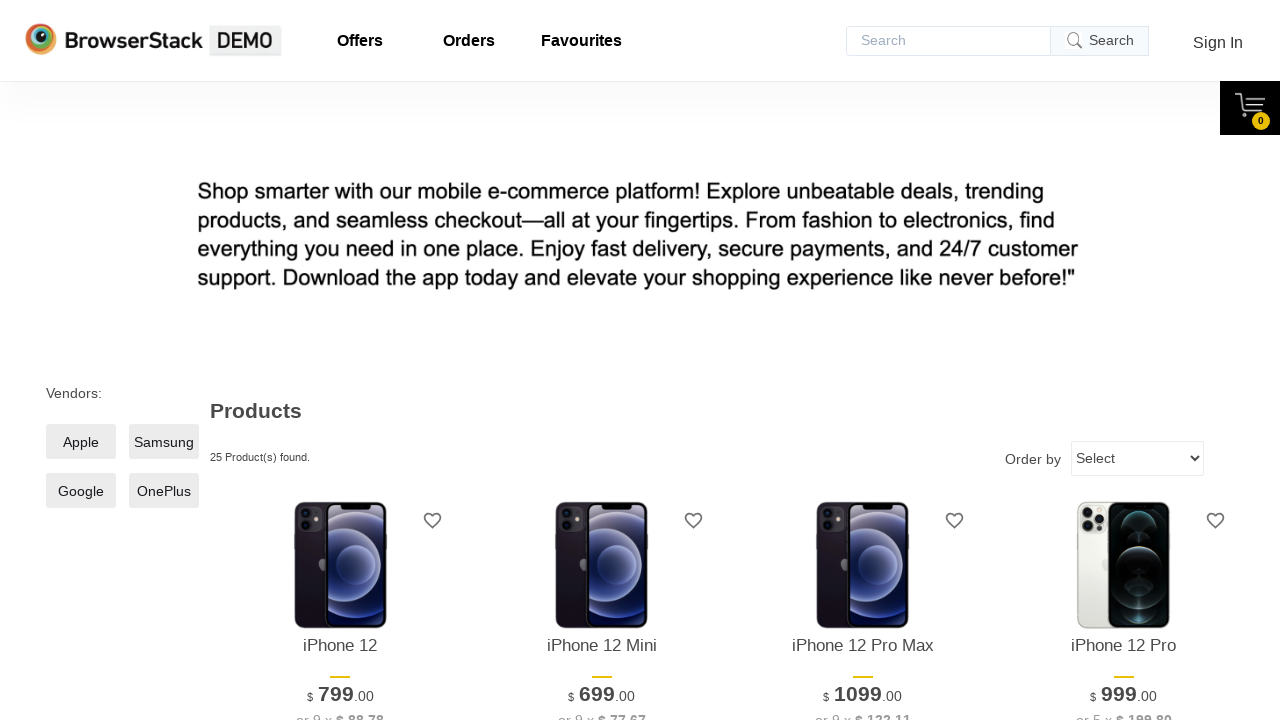

First product name retrieved: iPhone 12
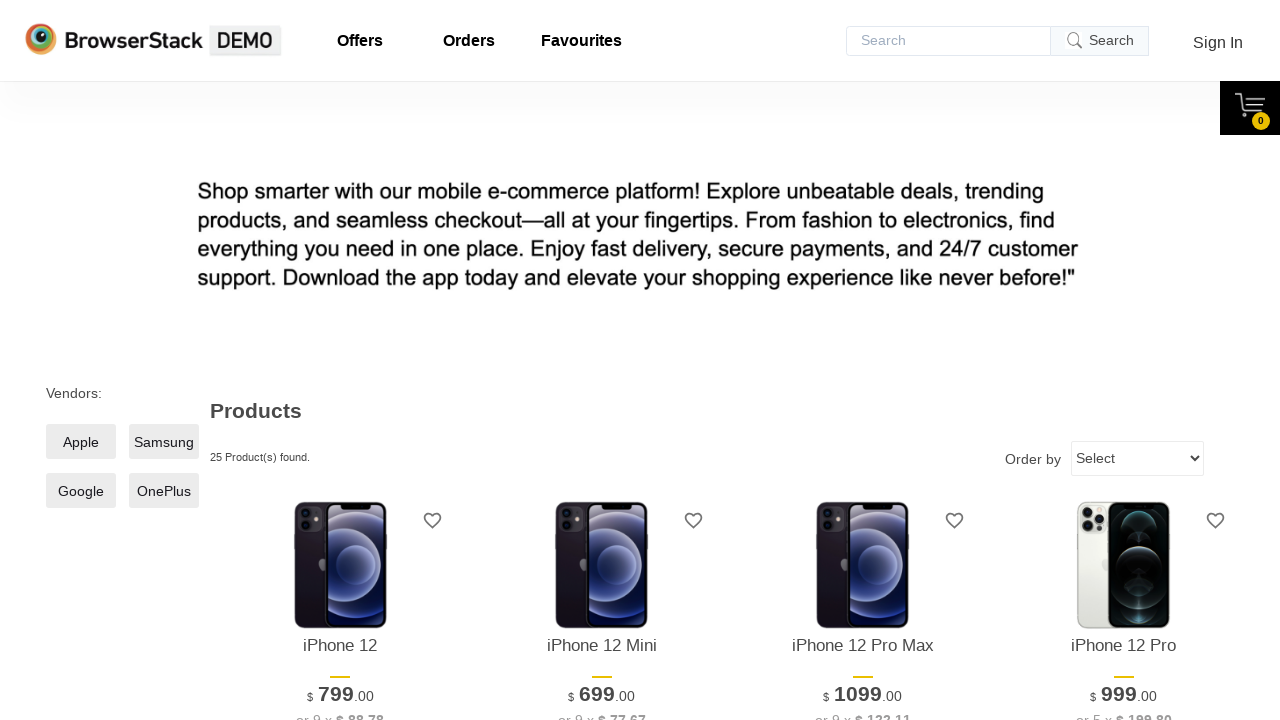

Clicked 'Add to cart' button for first product at (340, 361) on xpath=//*[@id='1']/div[4]
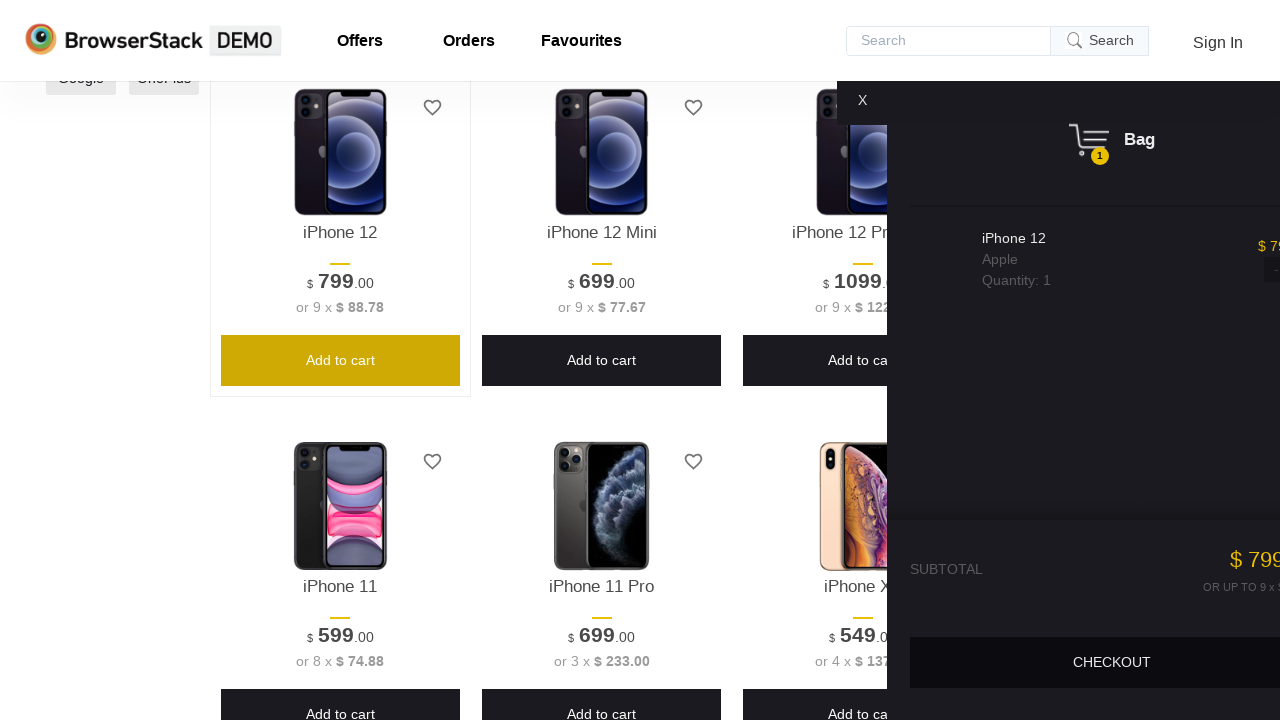

Cart pane appeared
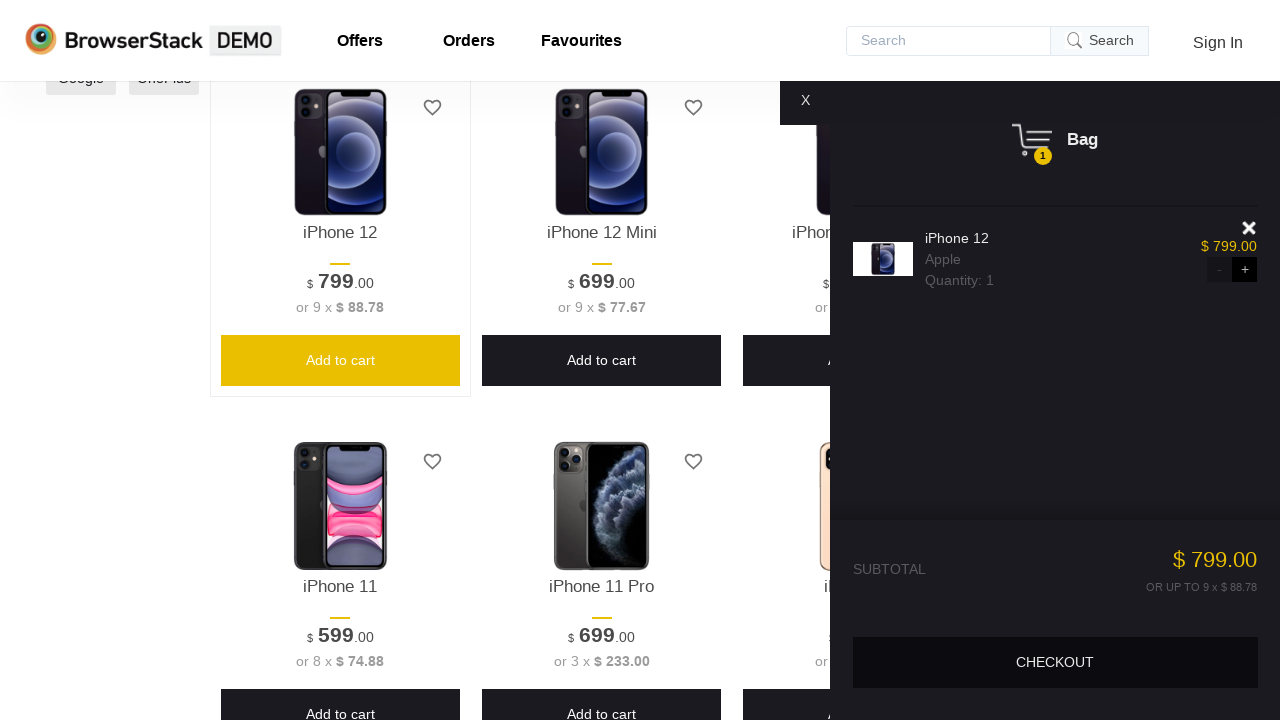

Product in cart element located
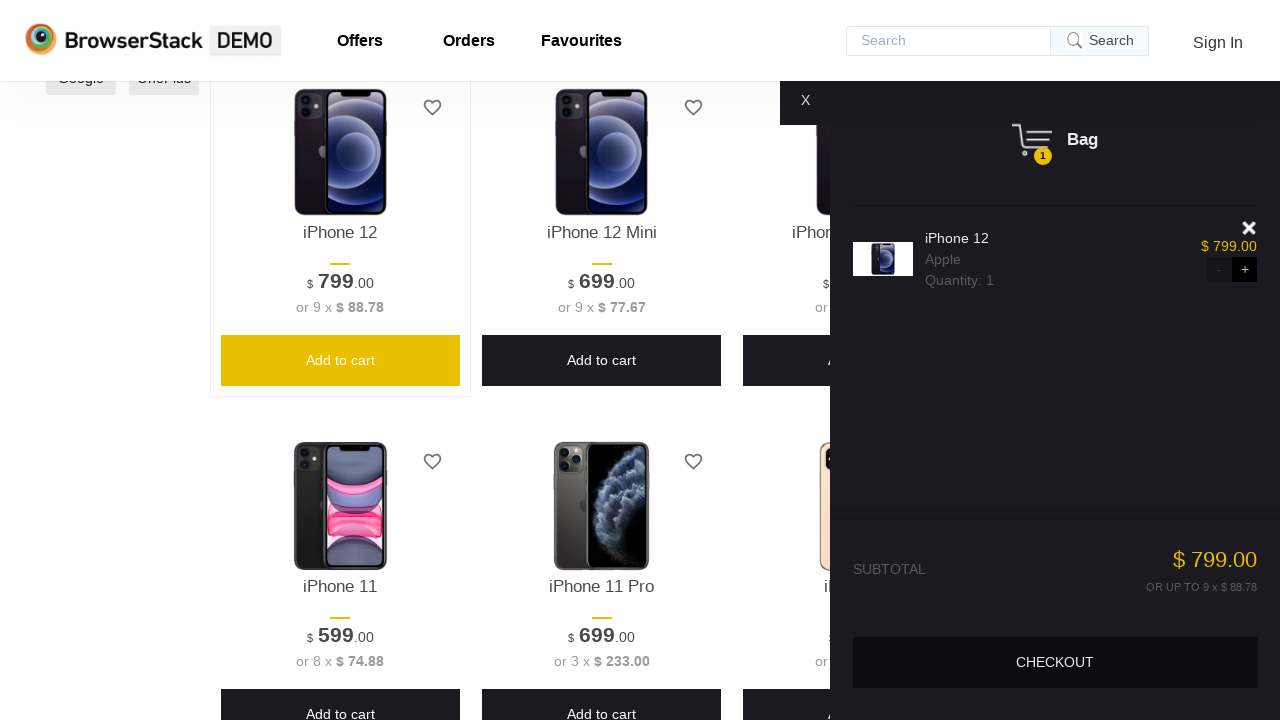

Product in cart name retrieved: iPhone 12
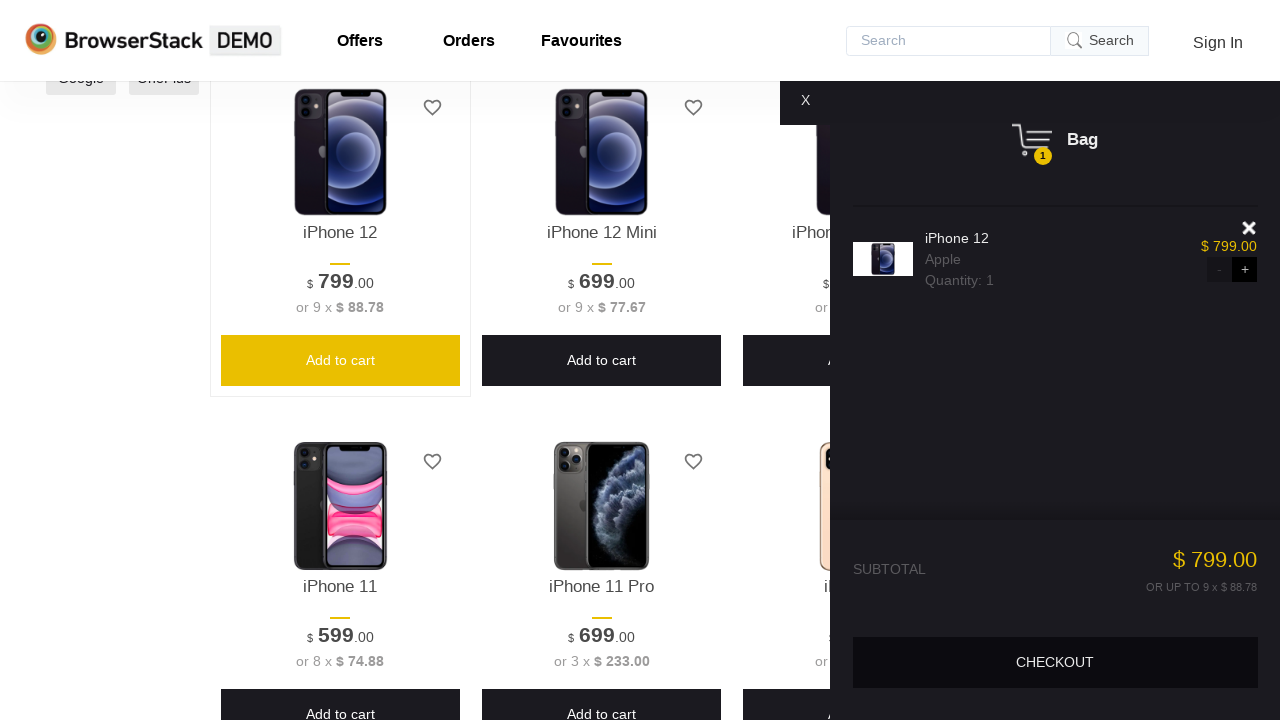

Assertion passed: Product in cart matches product on page
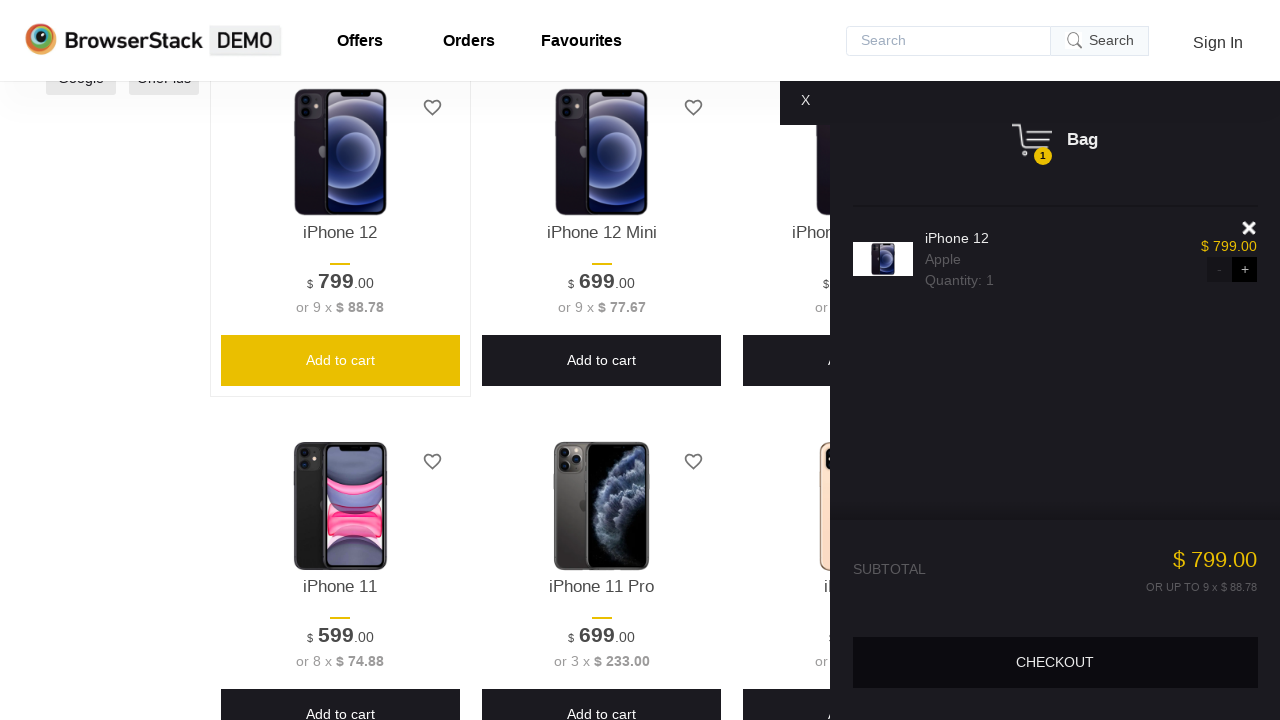

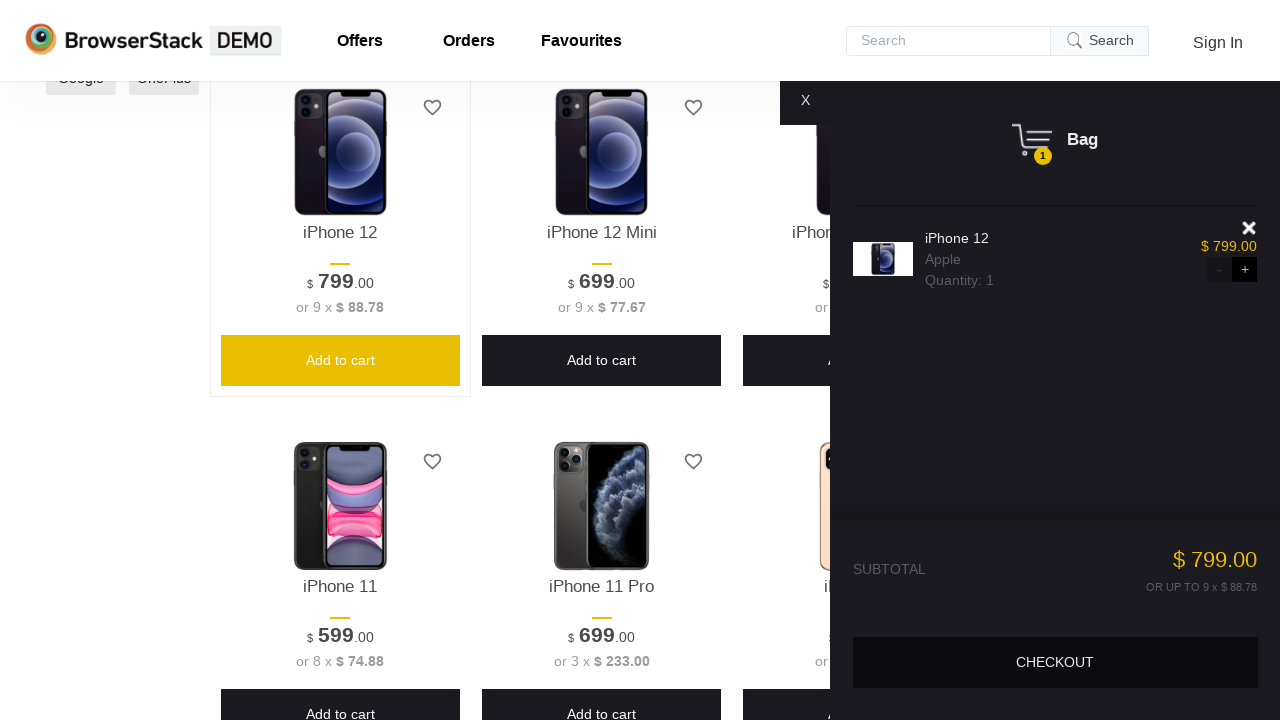